Tests user agent detection and modification by visiting a user agent detection website, reading the detected user agent, then modifying it using Chrome DevTools Protocol and verifying the change

Starting URL: https://www.whatsmyua.info/

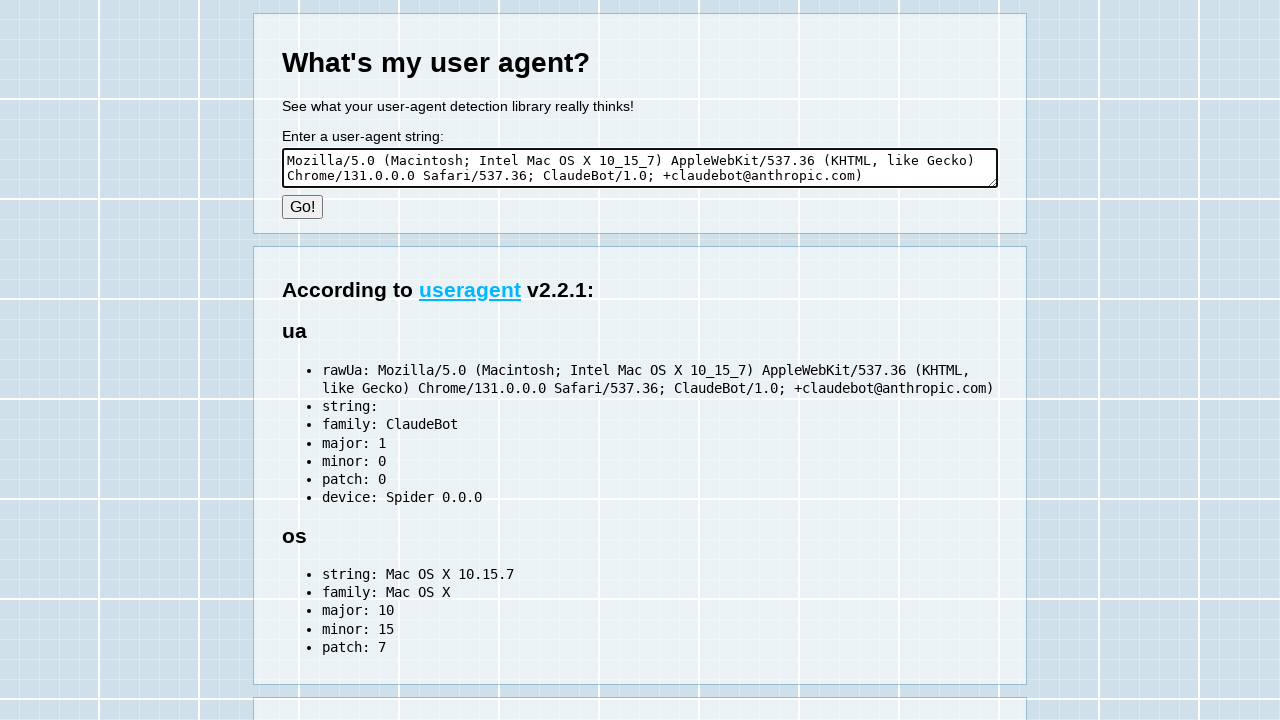

Retrieved initially detected user agent from page
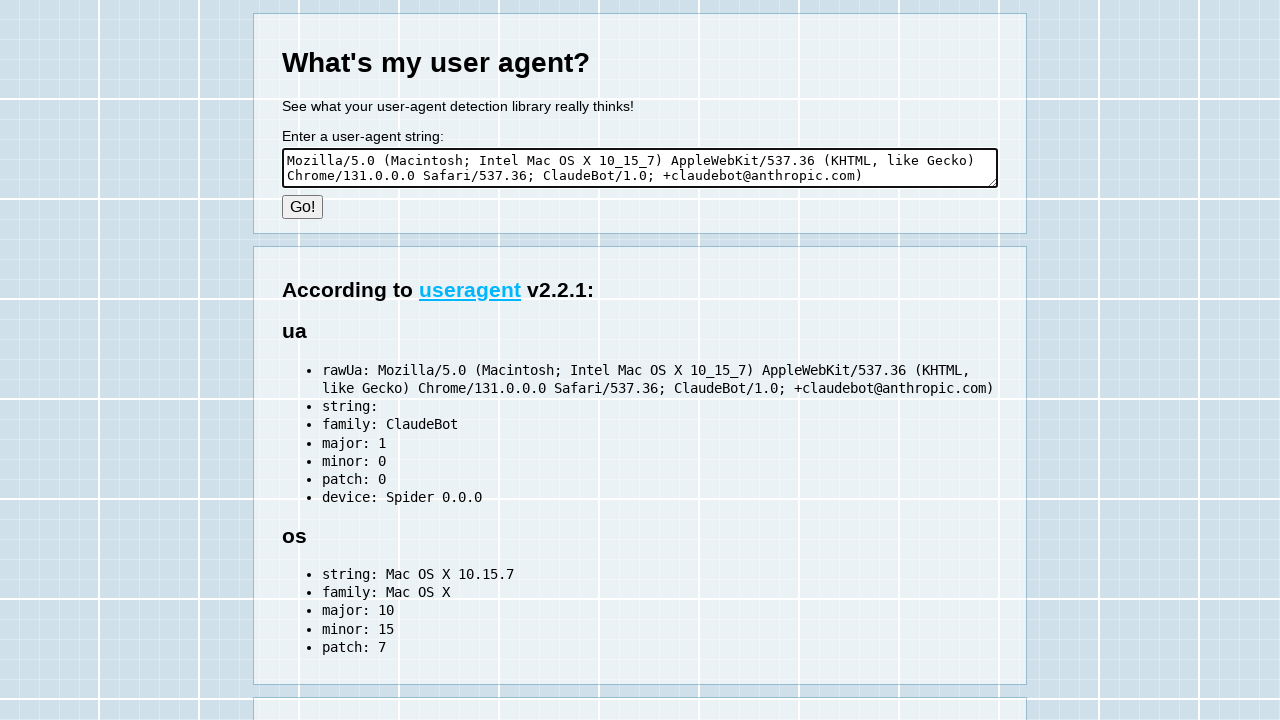

Created new CDP session for modifying network settings
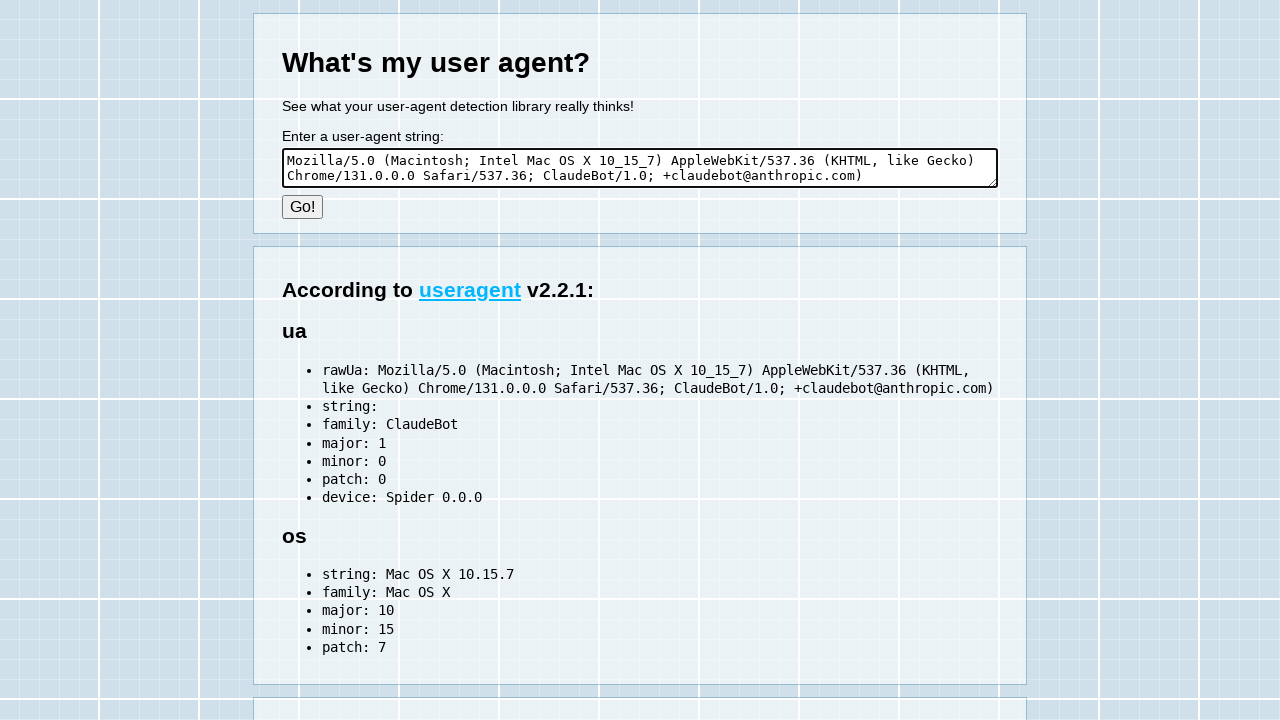

Changed user agent to Nintendo Switch user agent via CDP
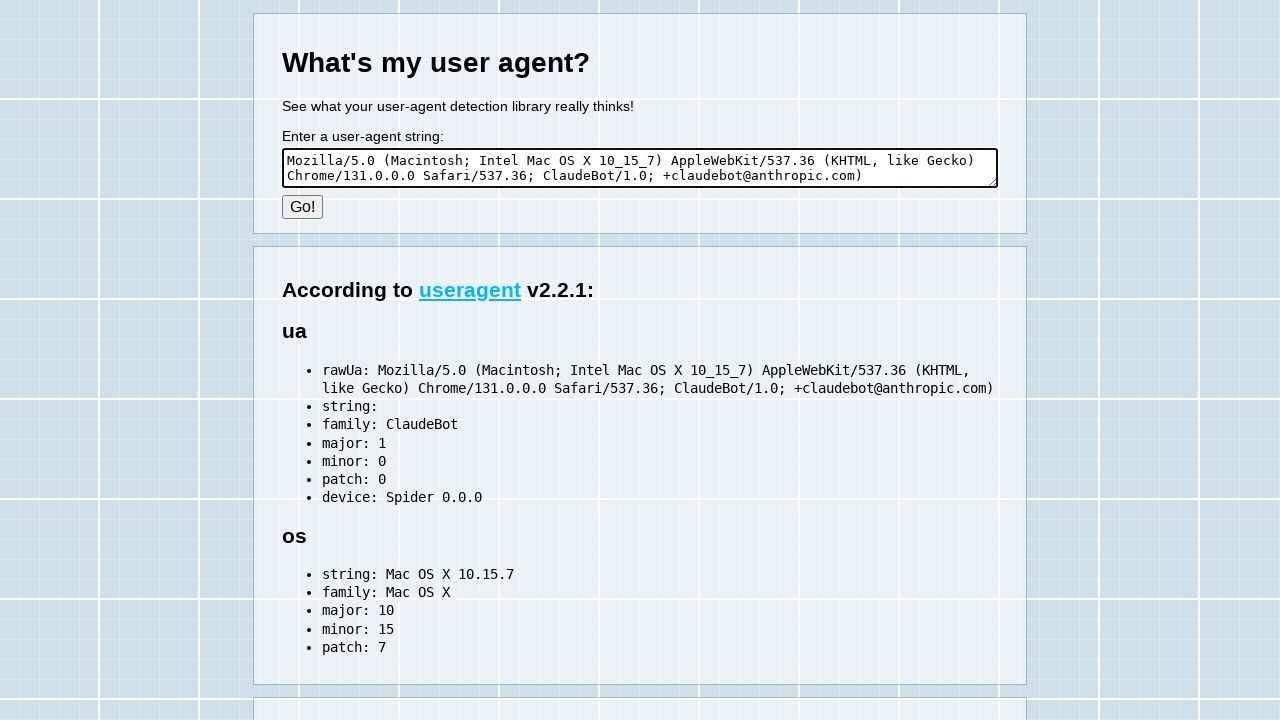

Navigated to user agent detection website with modified user agent
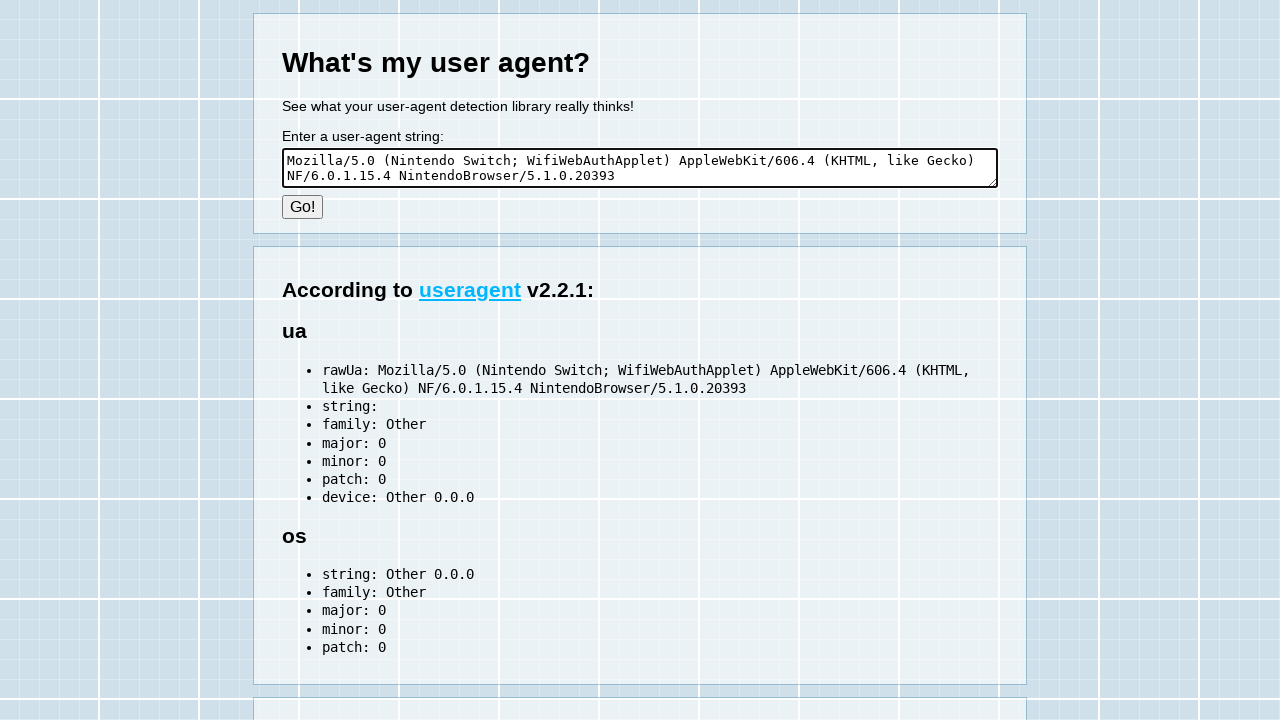

Retrieved newly detected user agent after modification
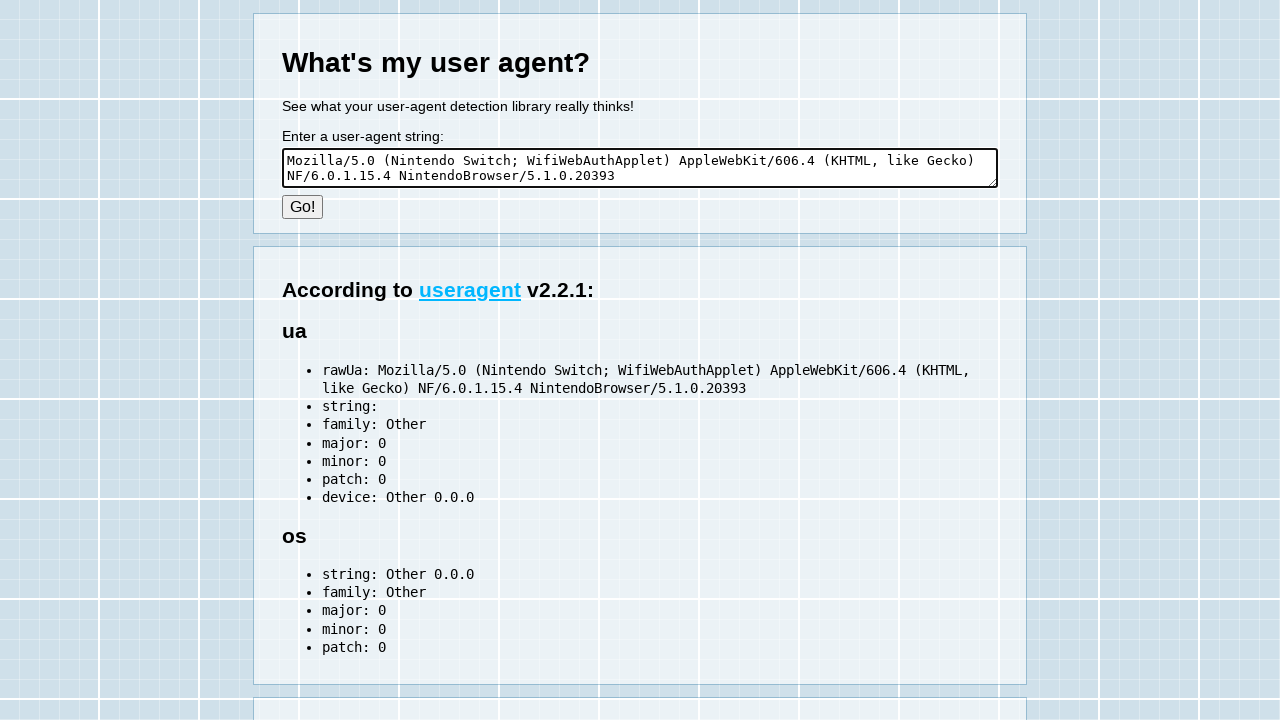

Reset user agent back to original value via CDP
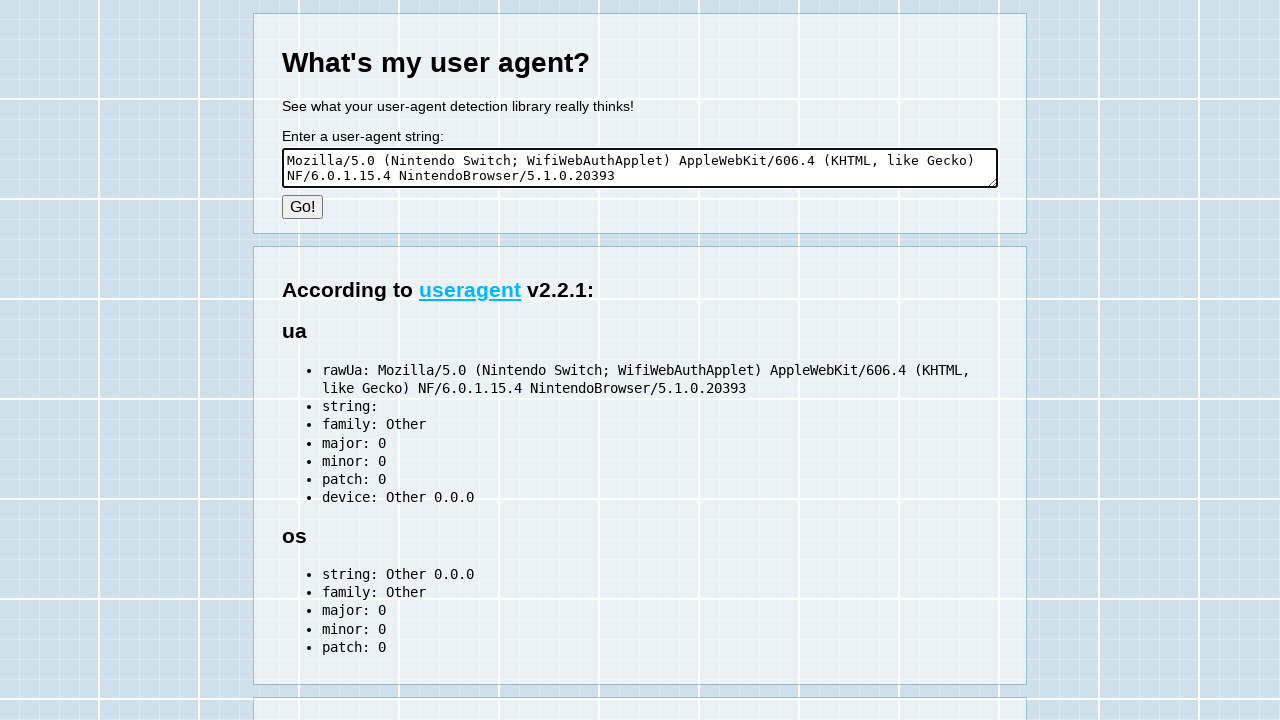

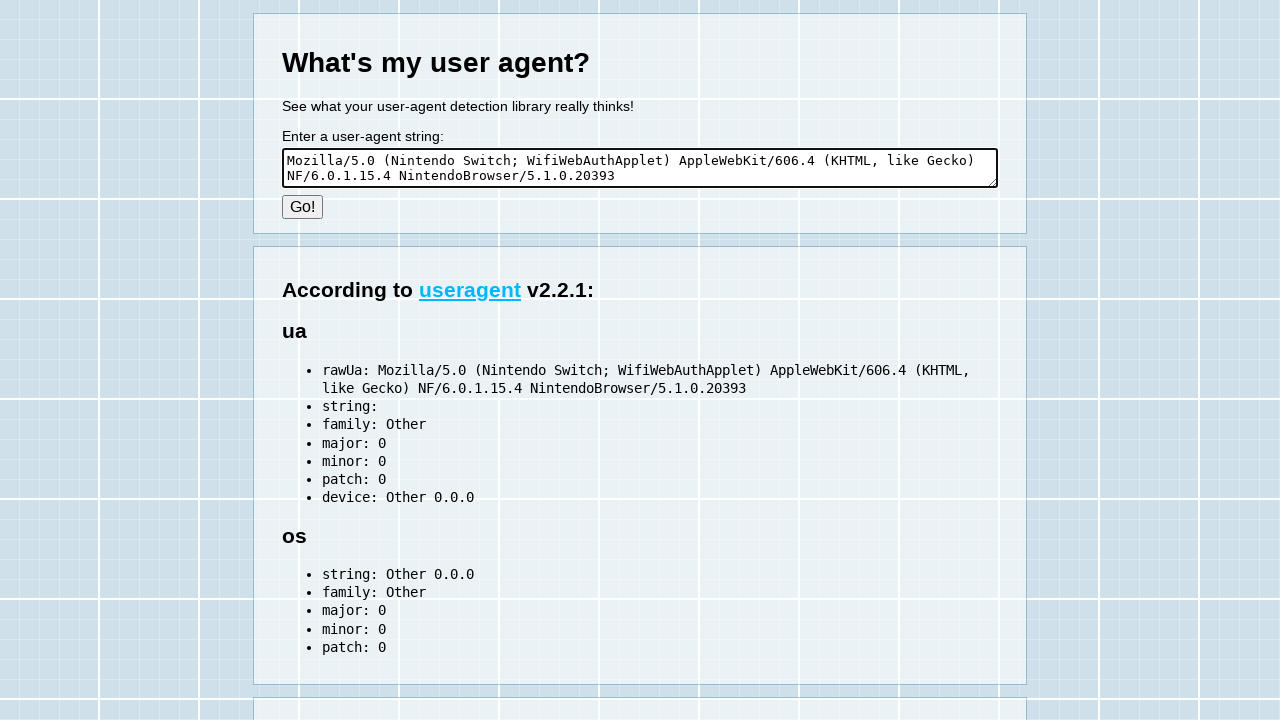